Navigates to the DemoQA browser windows test page and verifies the page loads correctly by checking the current URL

Starting URL: https://demoqa.com/browser-windows

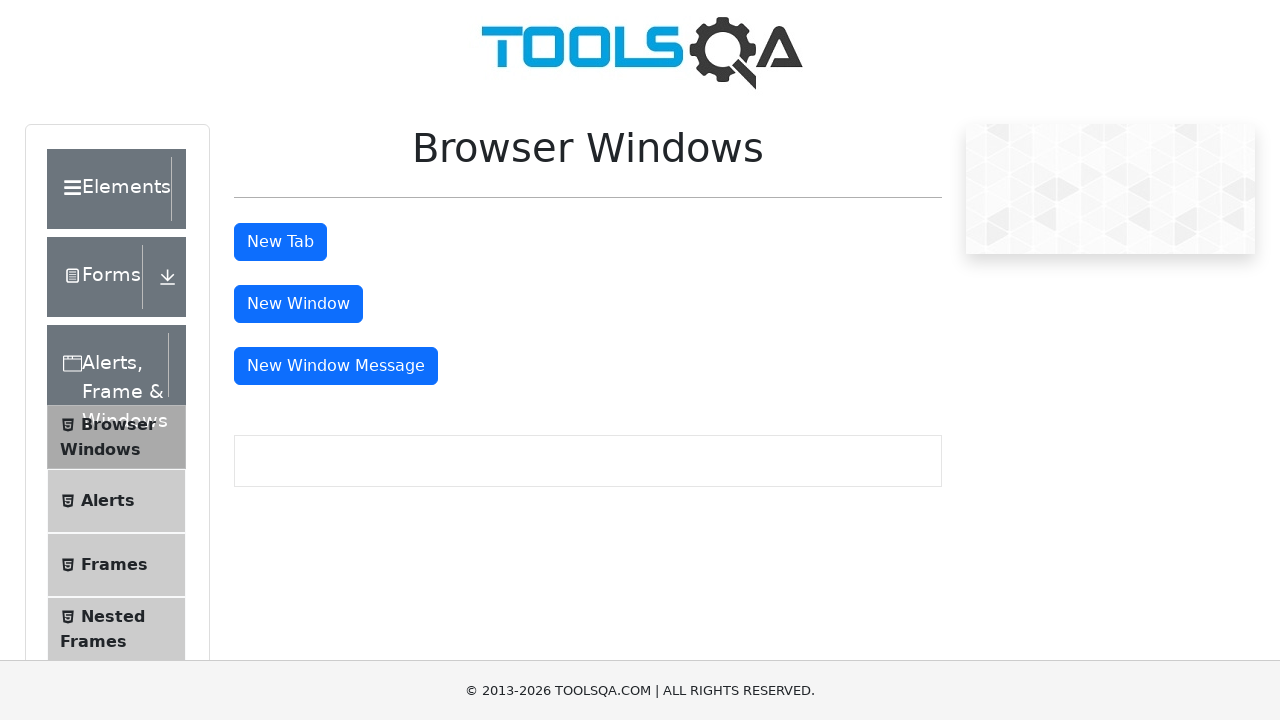

Waited for page to reach domcontentloaded state
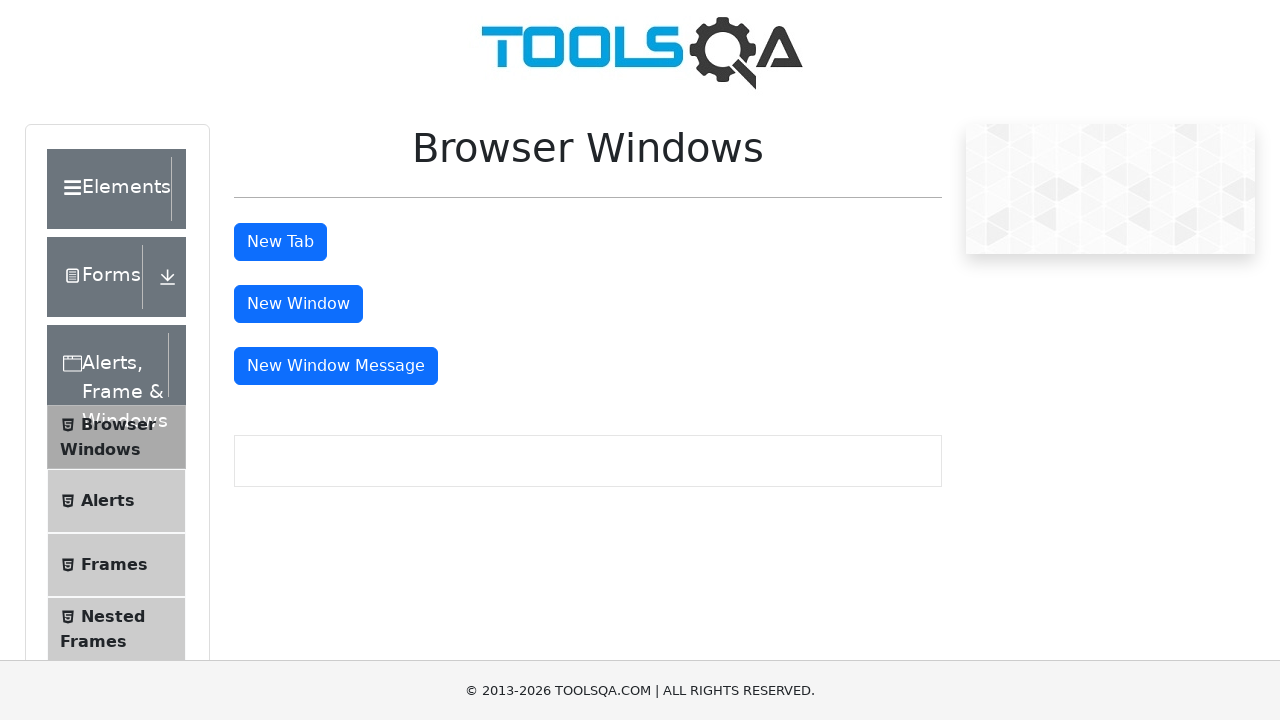

Navigated to DemoQA browser windows test page
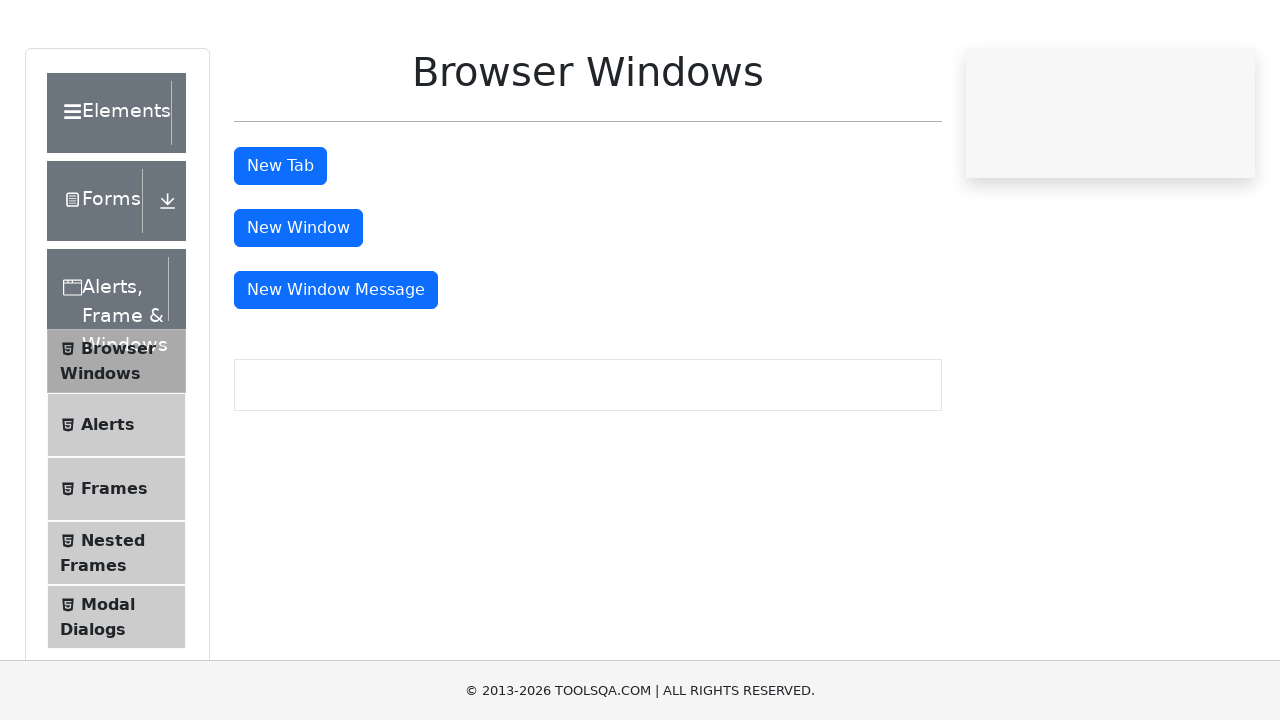

Verified current URL is https://demoqa.com/browser-windows
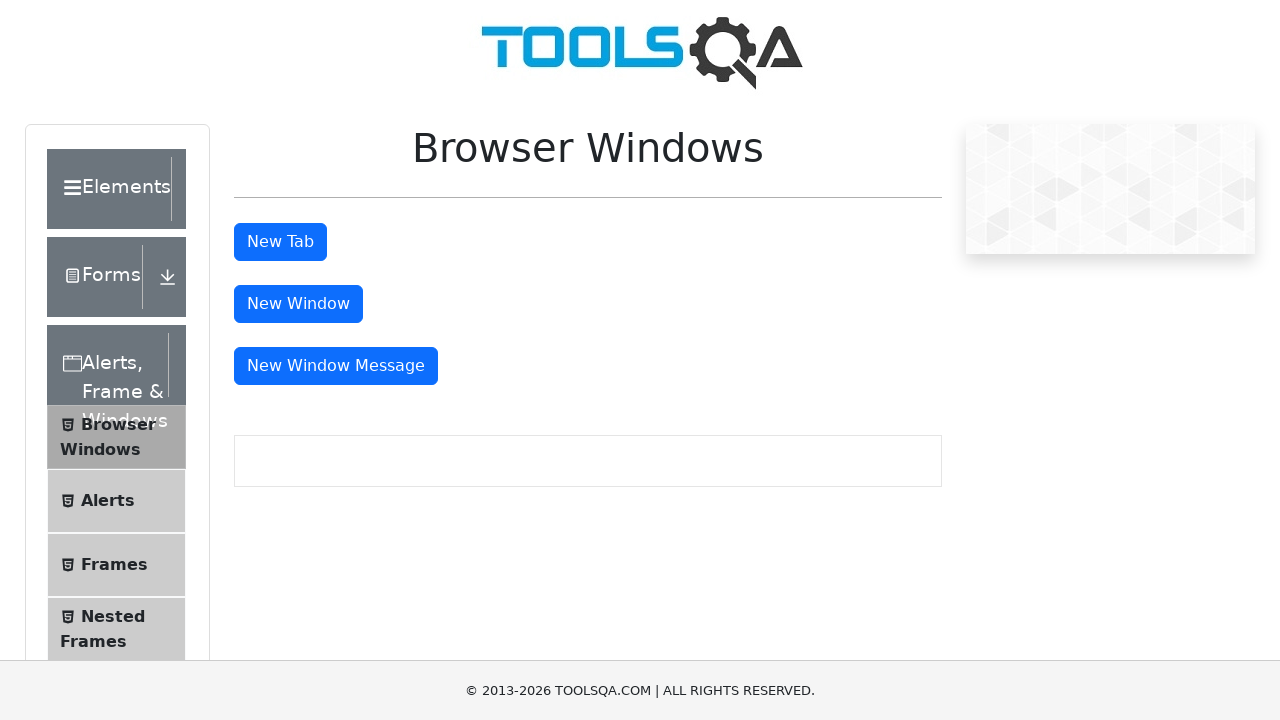

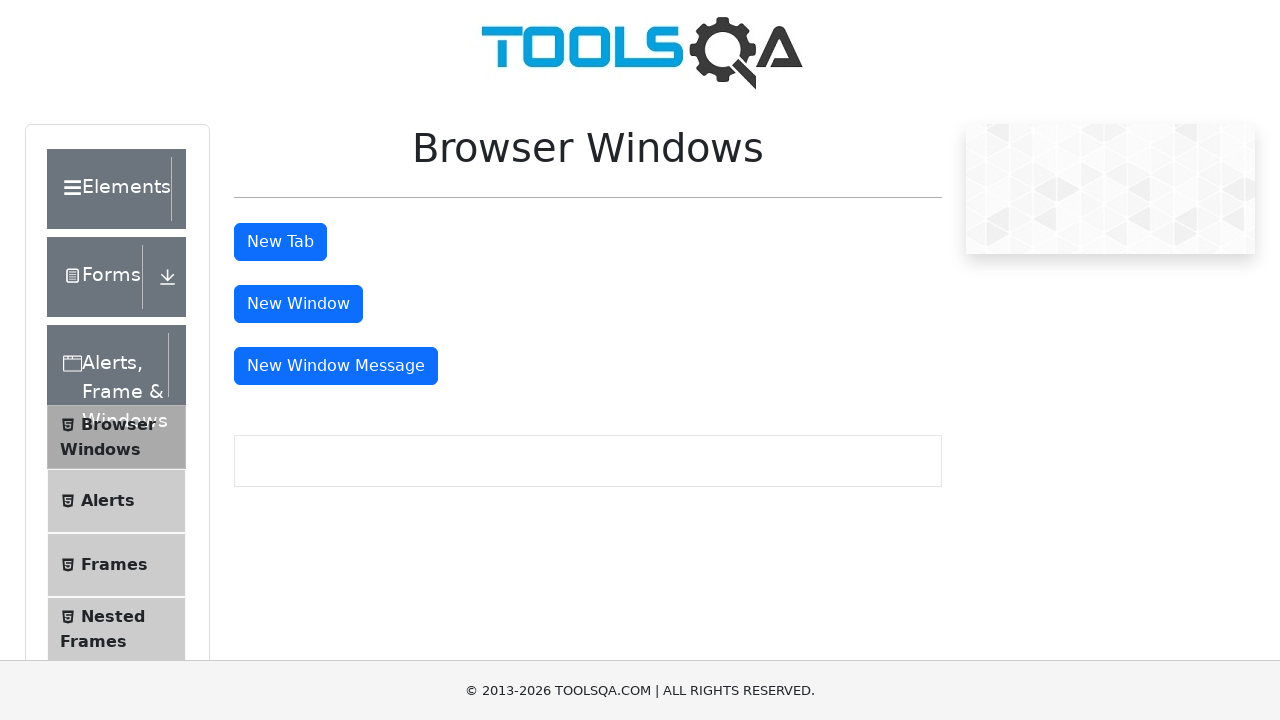